Verifies that the page title is not equal to "Tools QA"

Starting URL: https://demoqa.com/buttons

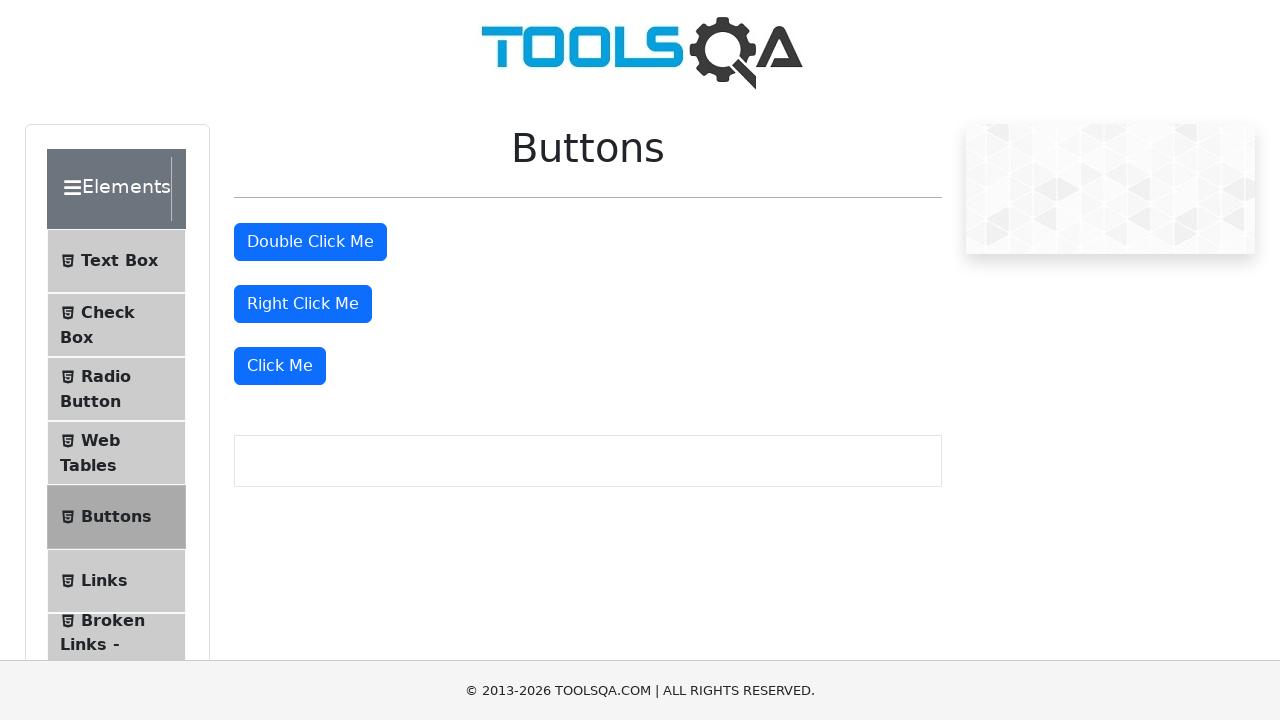

Navigated to https://demoqa.com/buttons
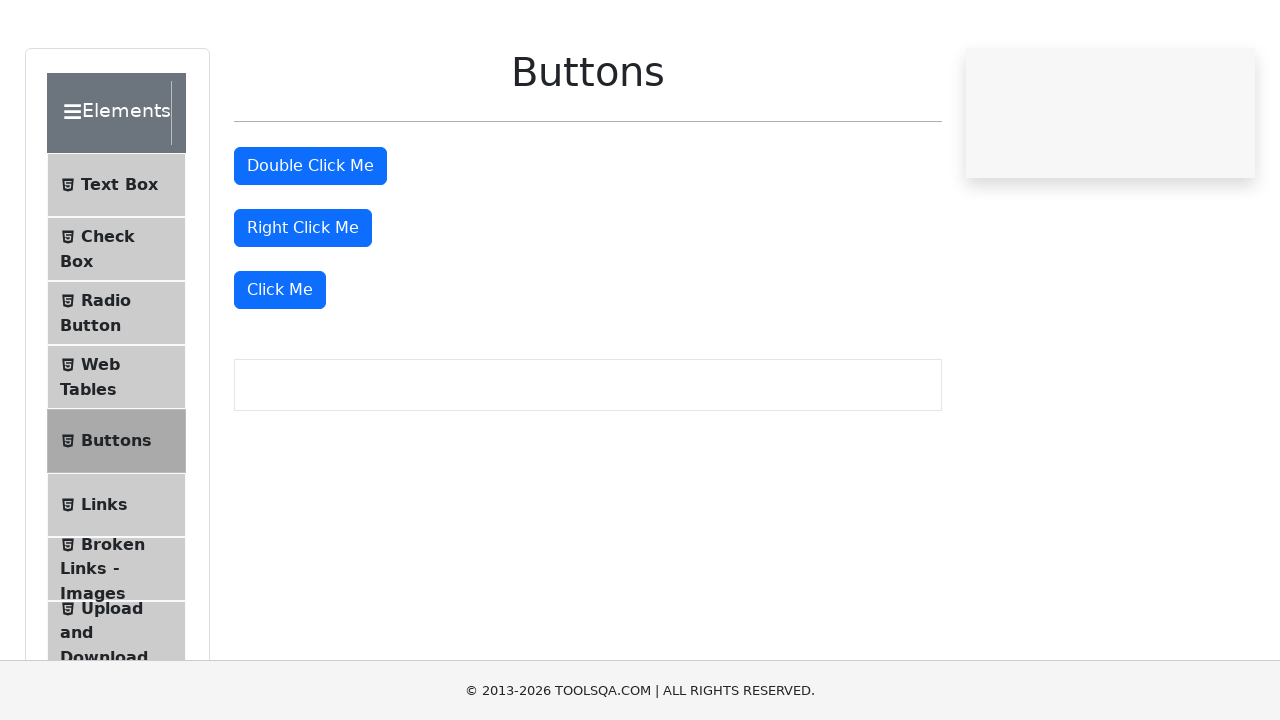

Retrieved page title: 'demosite'
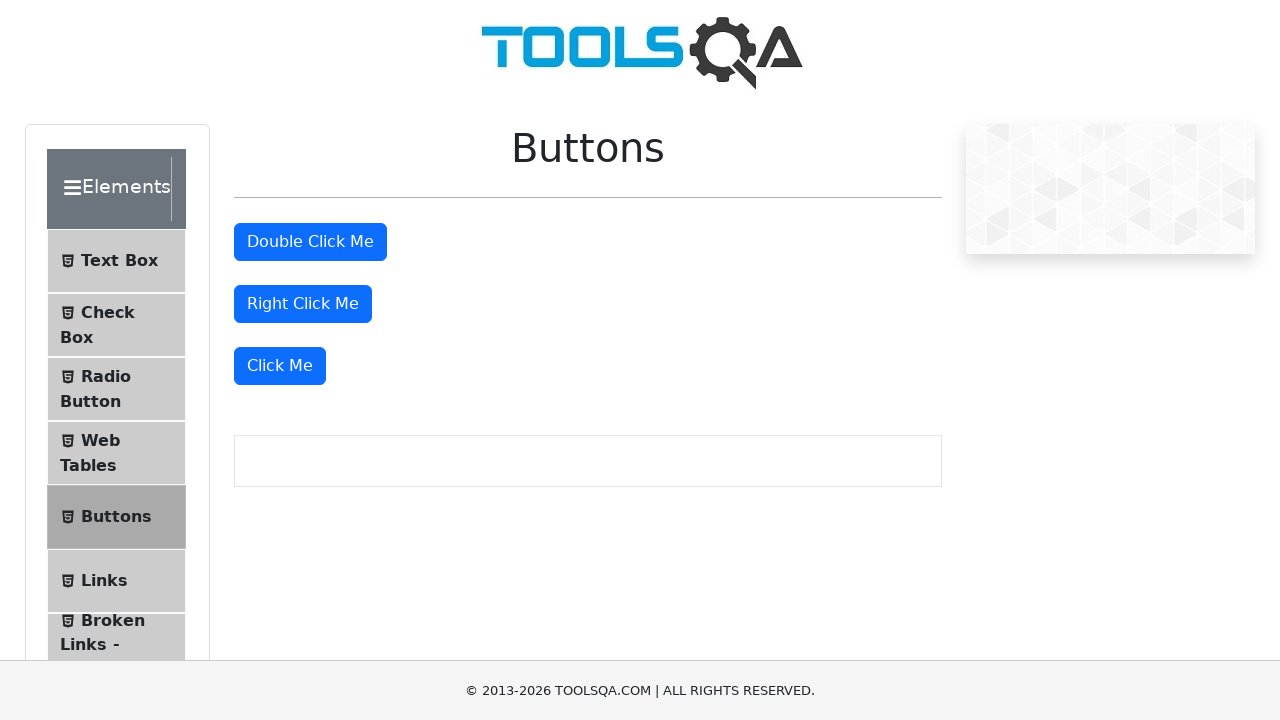

Verified that page title is not equal to 'Tools QA'
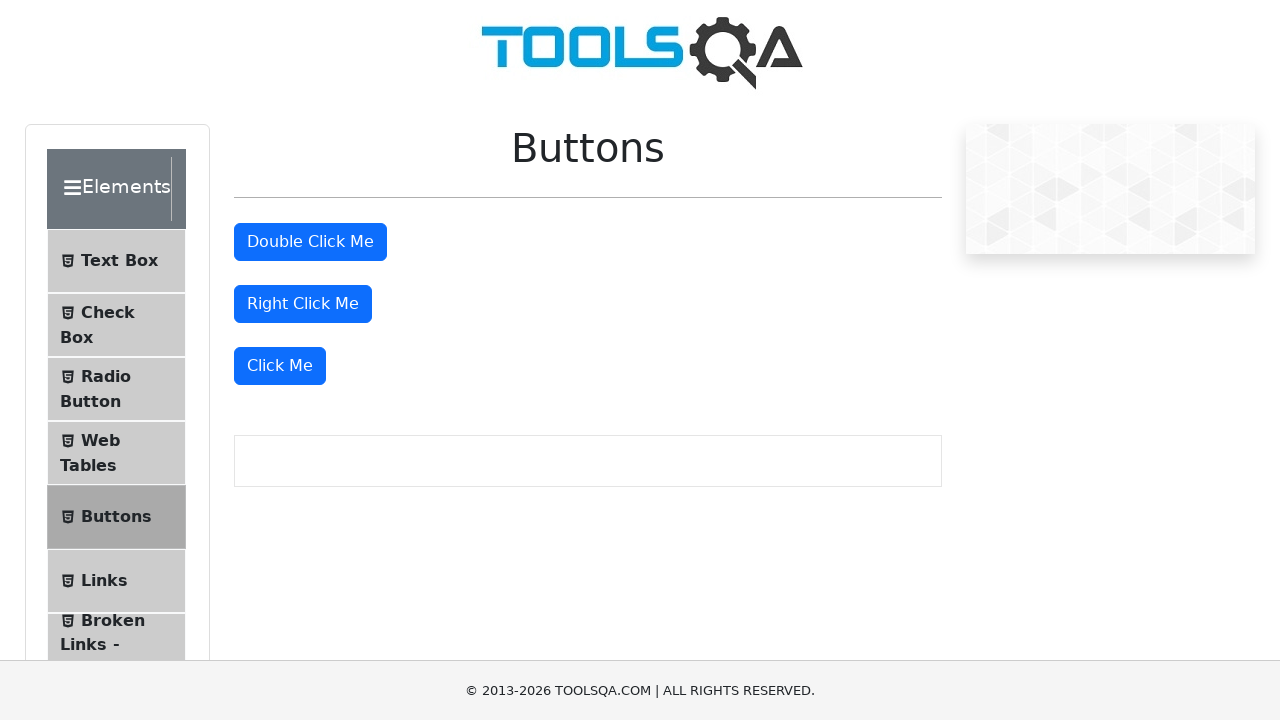

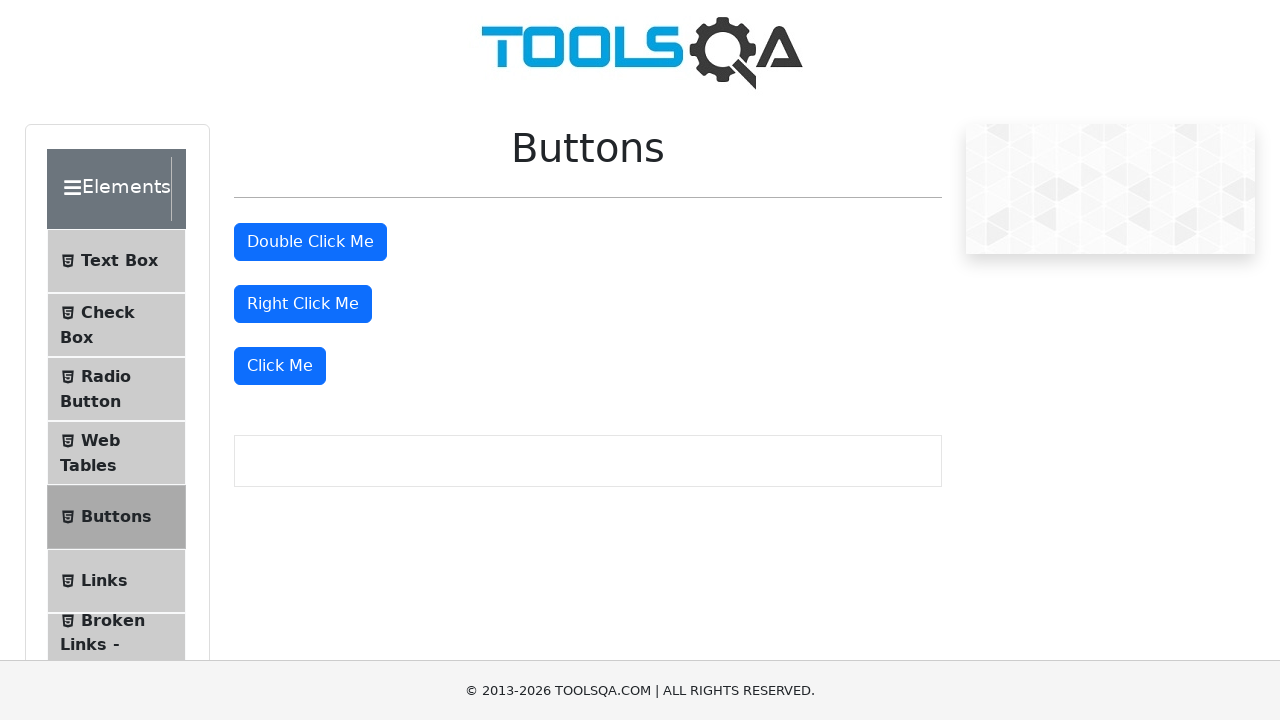